Tests that the complete all checkbox updates state when items are individually completed or cleared

Starting URL: https://demo.playwright.dev/todomvc

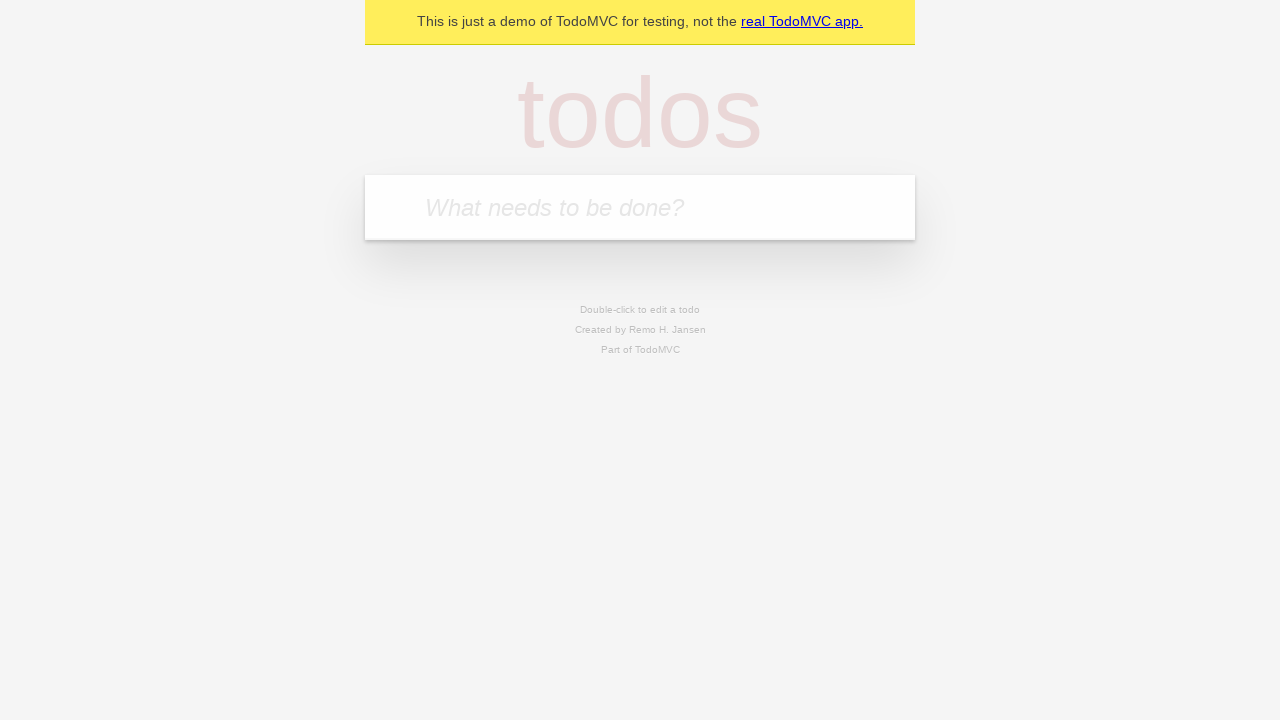

Filled new todo input with 'buy some cheese' on .new-todo
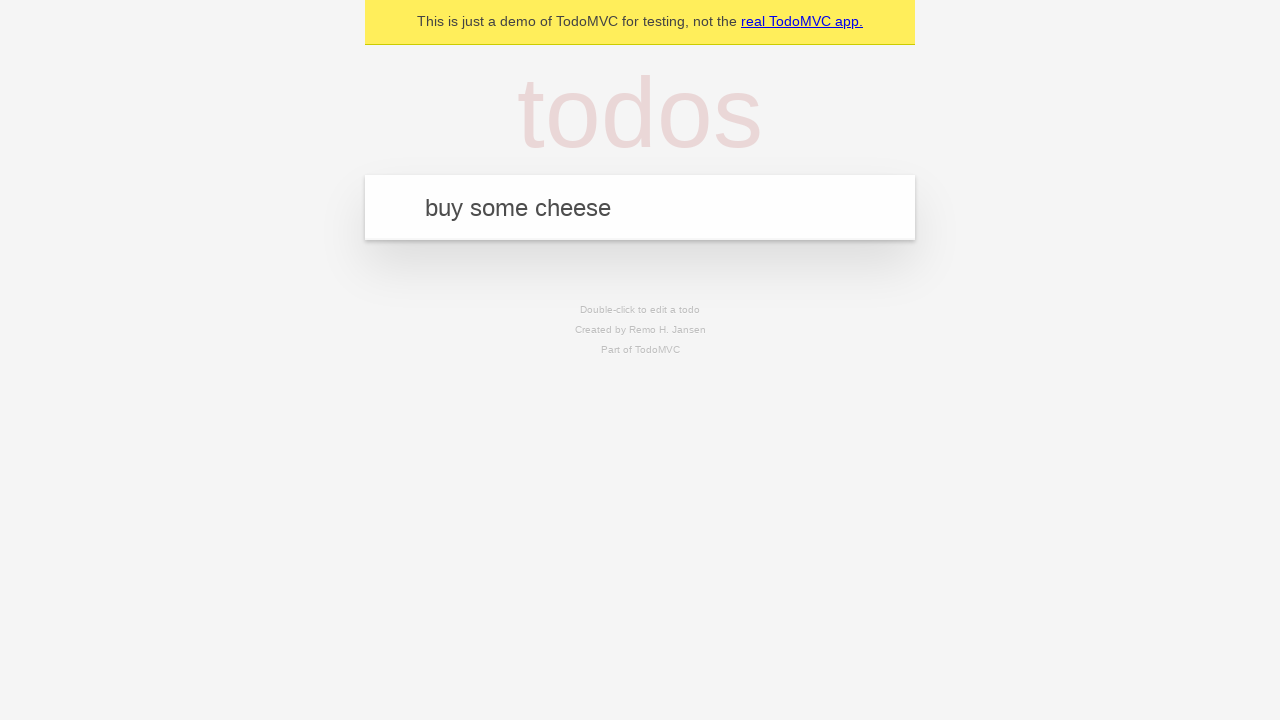

Pressed Enter to add first todo on .new-todo
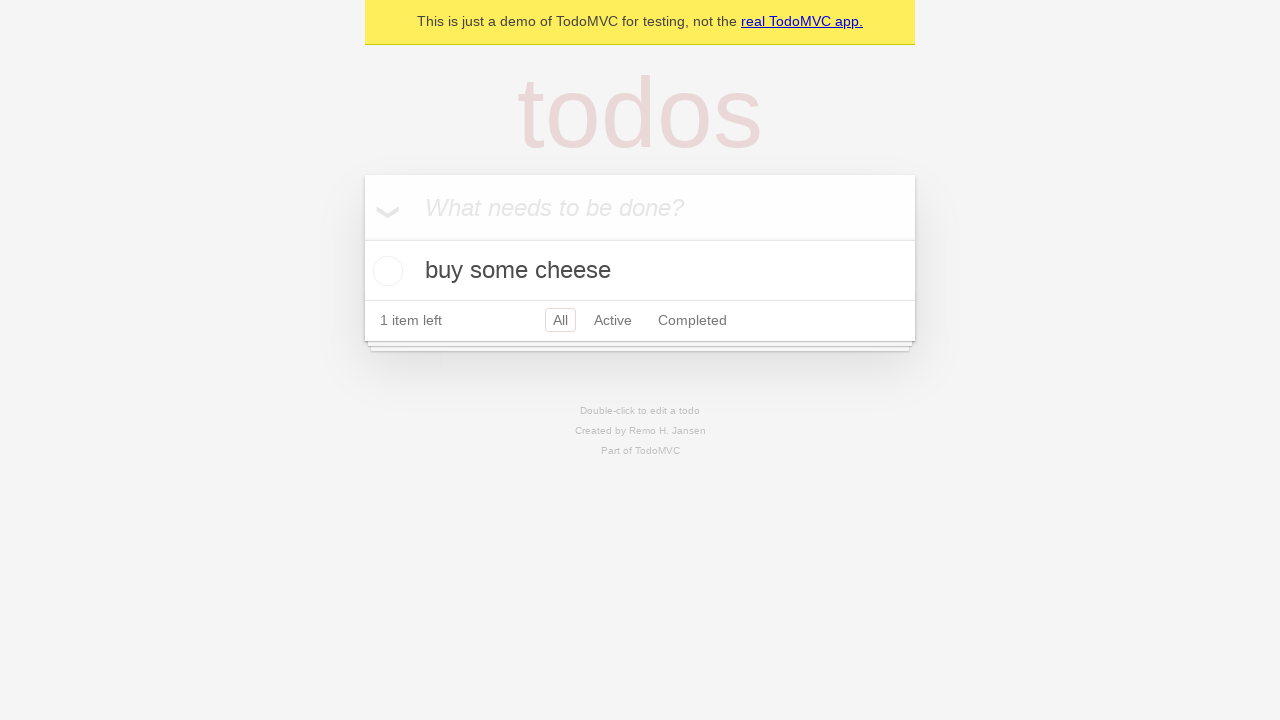

Filled new todo input with 'feed the cat' on .new-todo
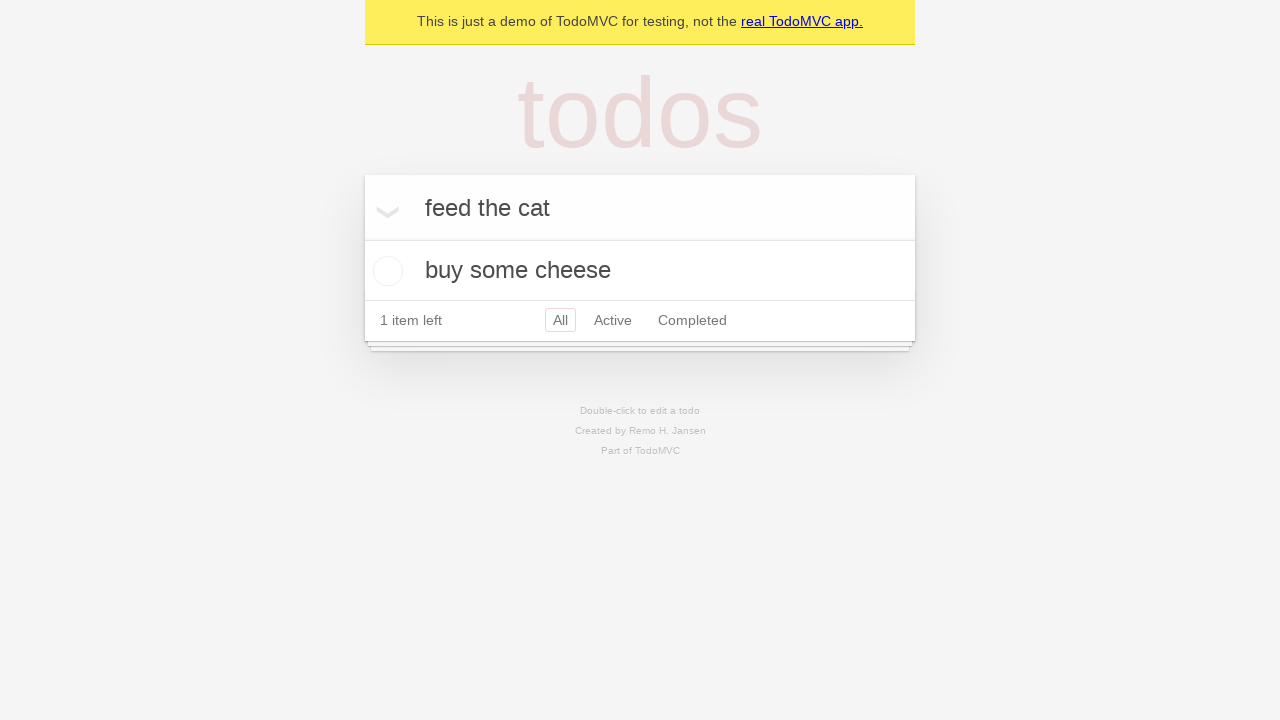

Pressed Enter to add second todo on .new-todo
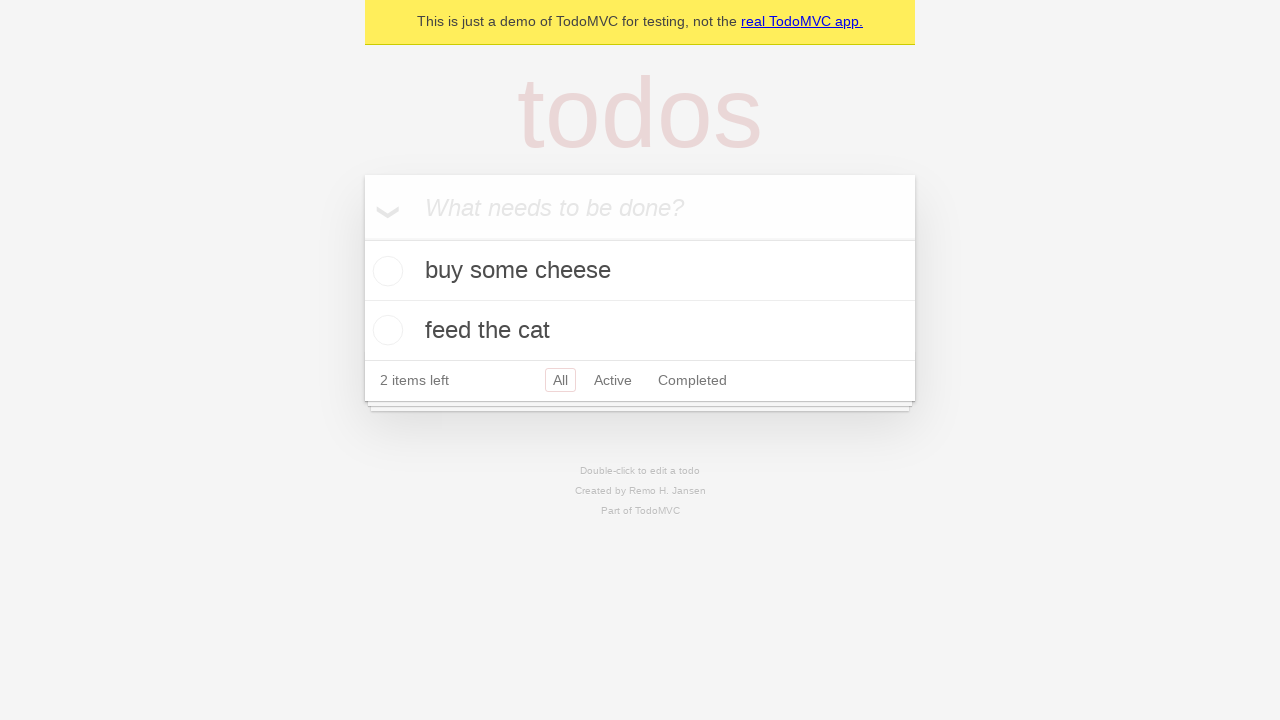

Filled new todo input with 'book a doctors appointment' on .new-todo
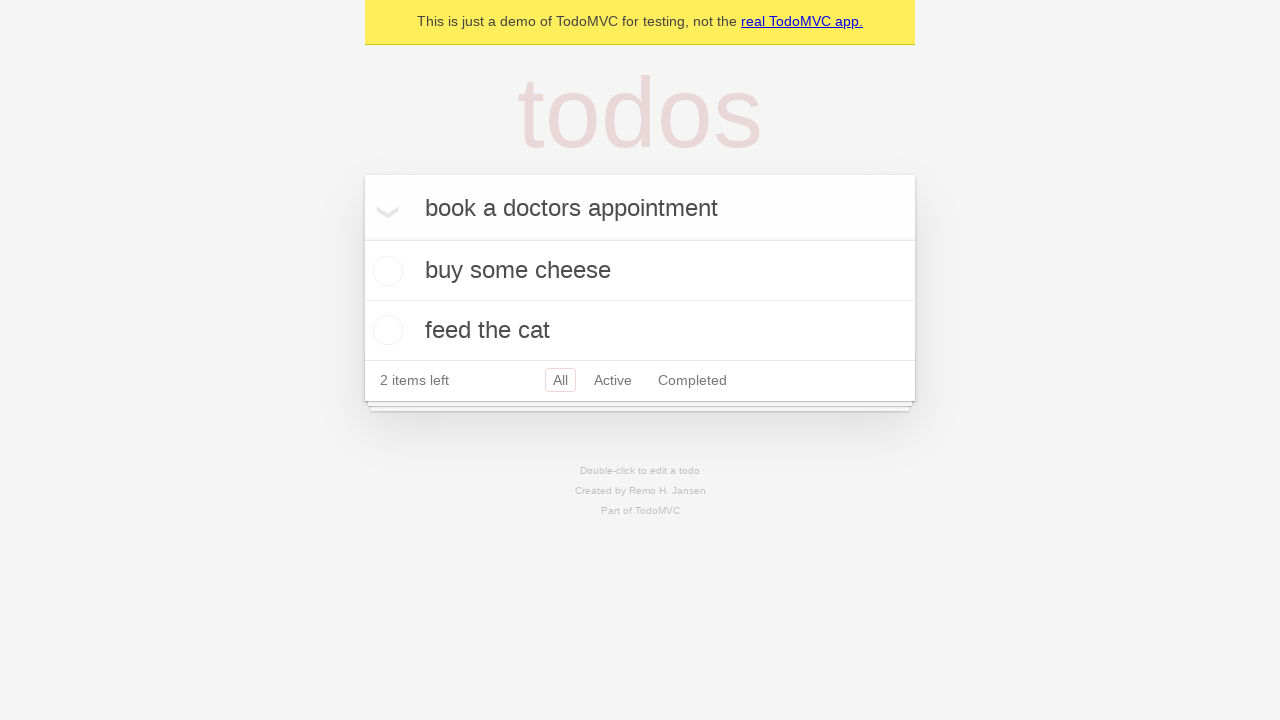

Pressed Enter to add third todo on .new-todo
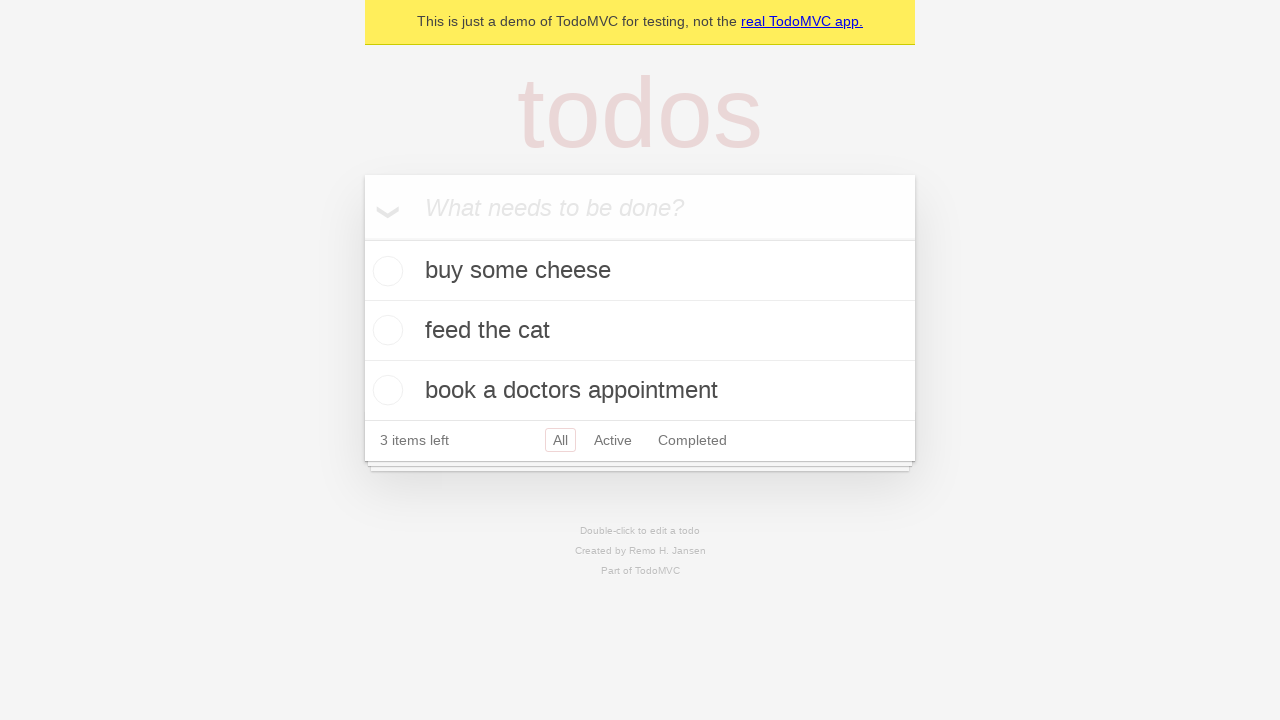

Waited for all three todos to be visible in the list
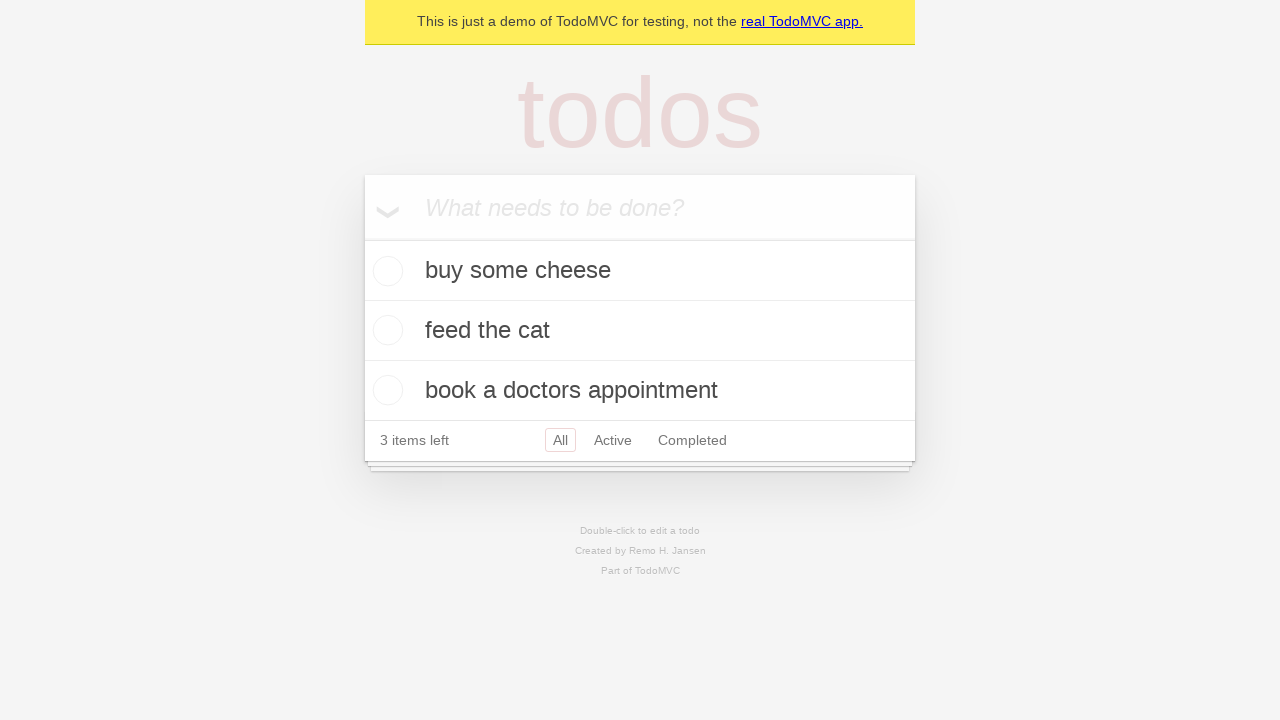

Clicked 'complete all' checkbox to mark all todos as completed at (362, 238) on .toggle-all
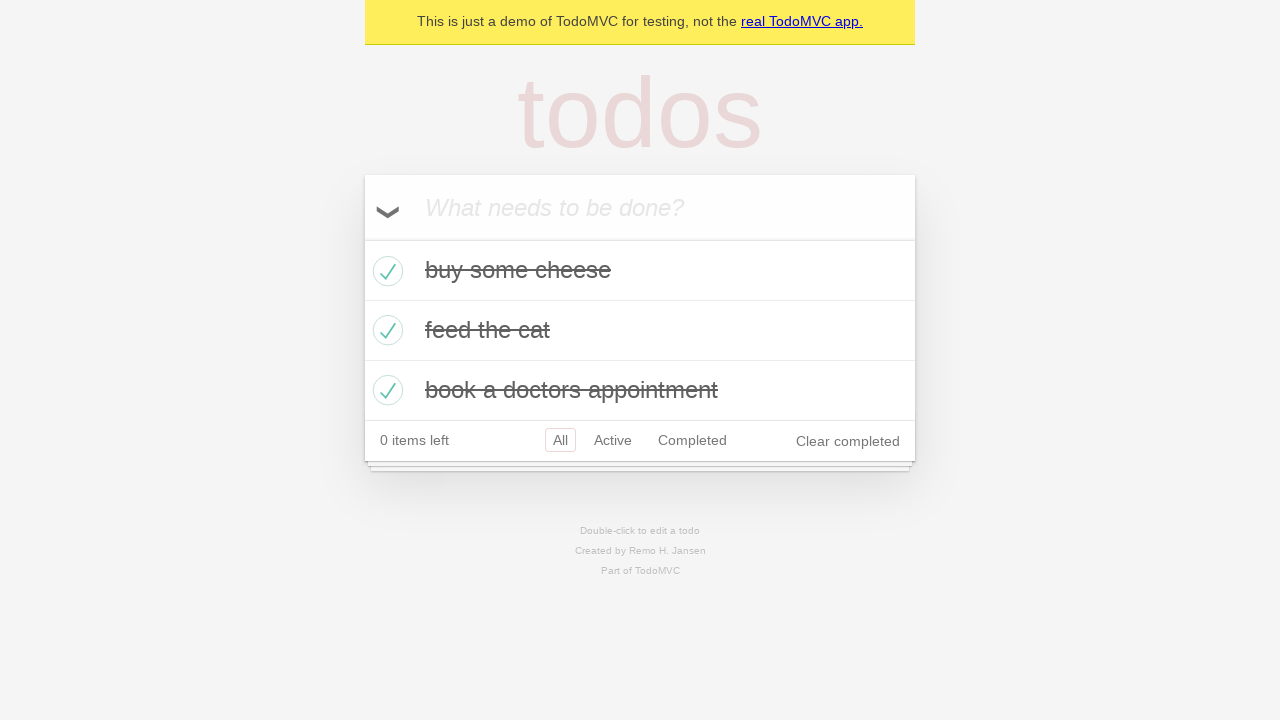

Unchecked the first todo to mark it as incomplete at (385, 271) on .todo-list li >> nth=0 >> .toggle
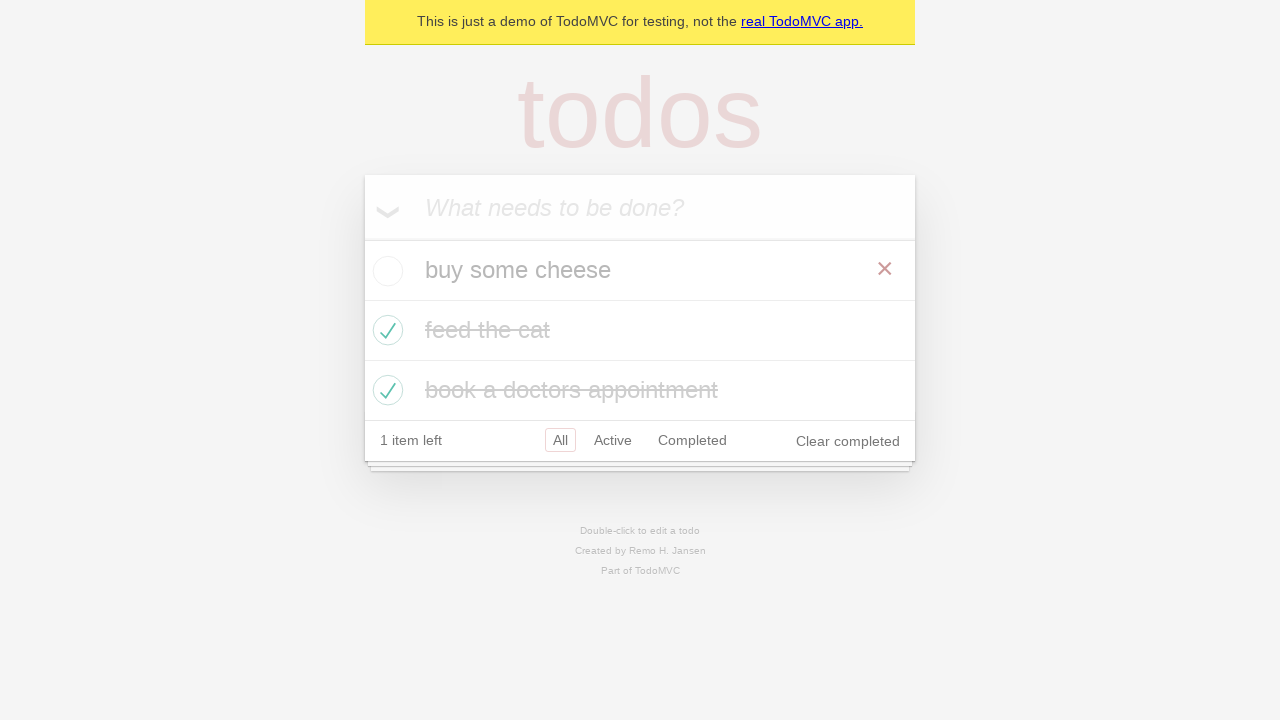

Checked the first todo to mark it as completed again at (385, 271) on .todo-list li >> nth=0 >> .toggle
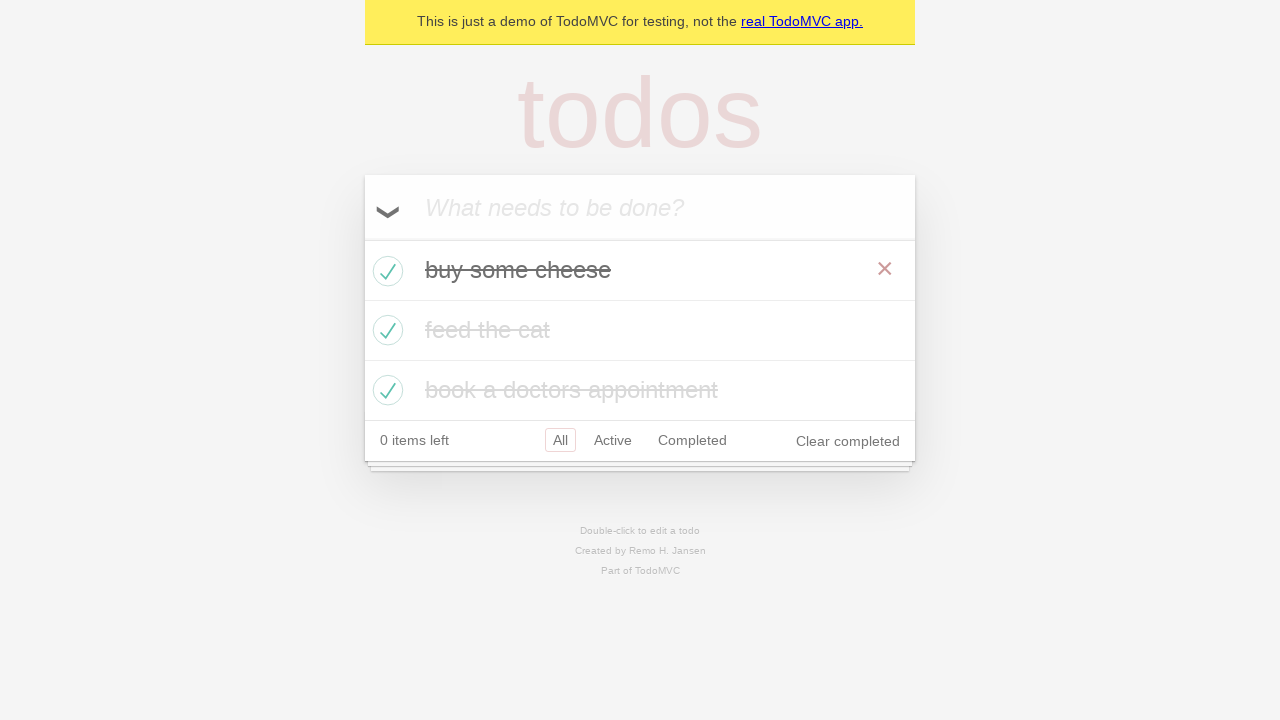

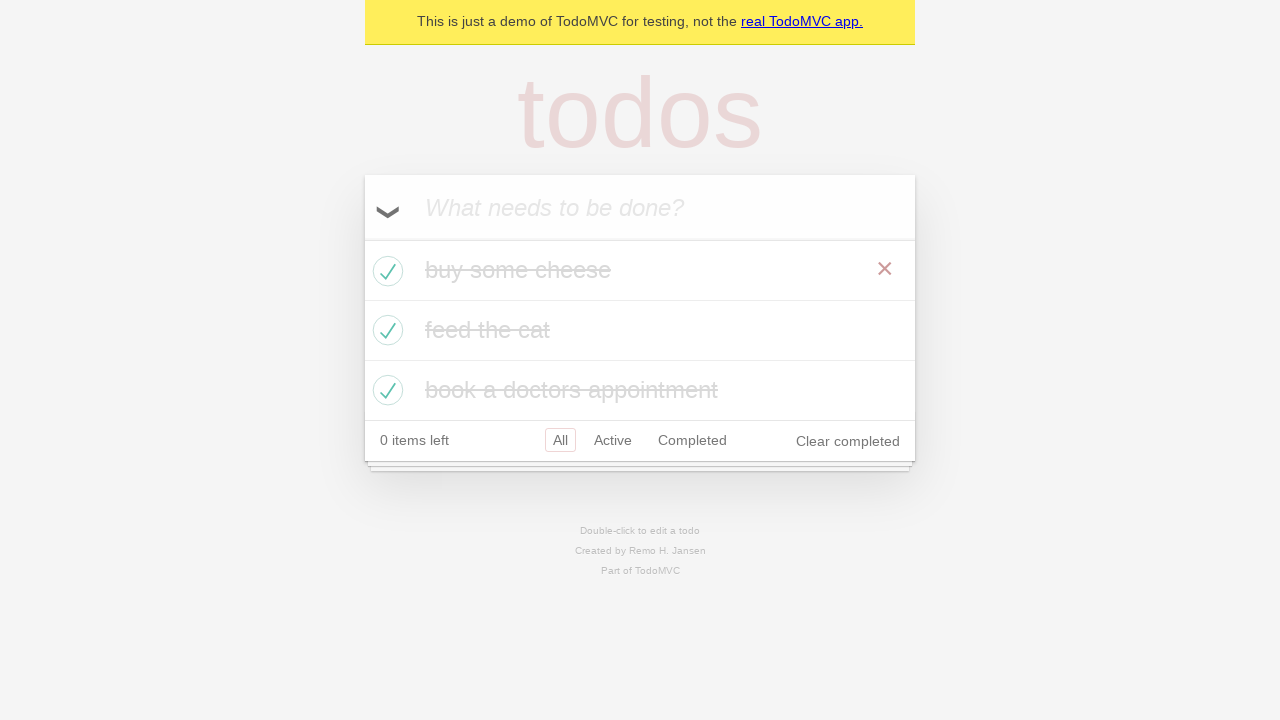